Tests a registration form by filling all fields including name, email, password, phone, gender, birthday, department, job title, and programming language, then submits the form and verifies success message.

Starting URL: https://practice.cydeo.com/registration_form

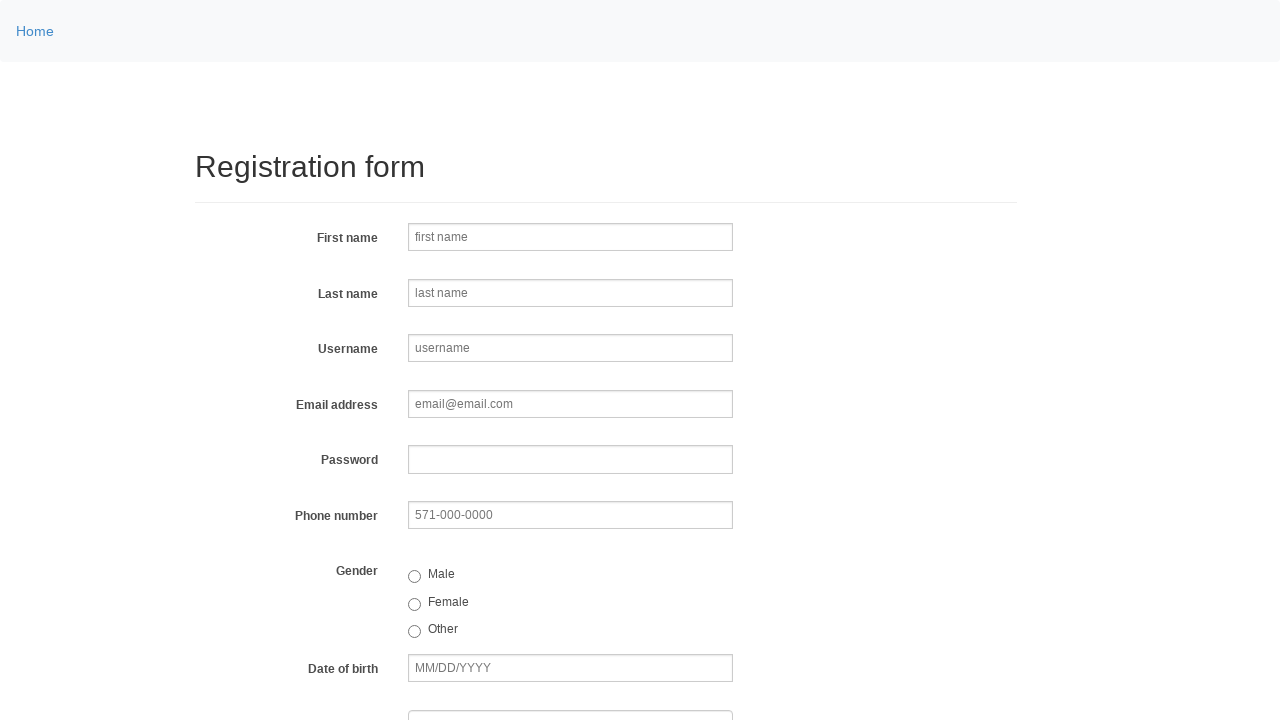

Filled first name field with 'Alexandra' on input[name='firstname']
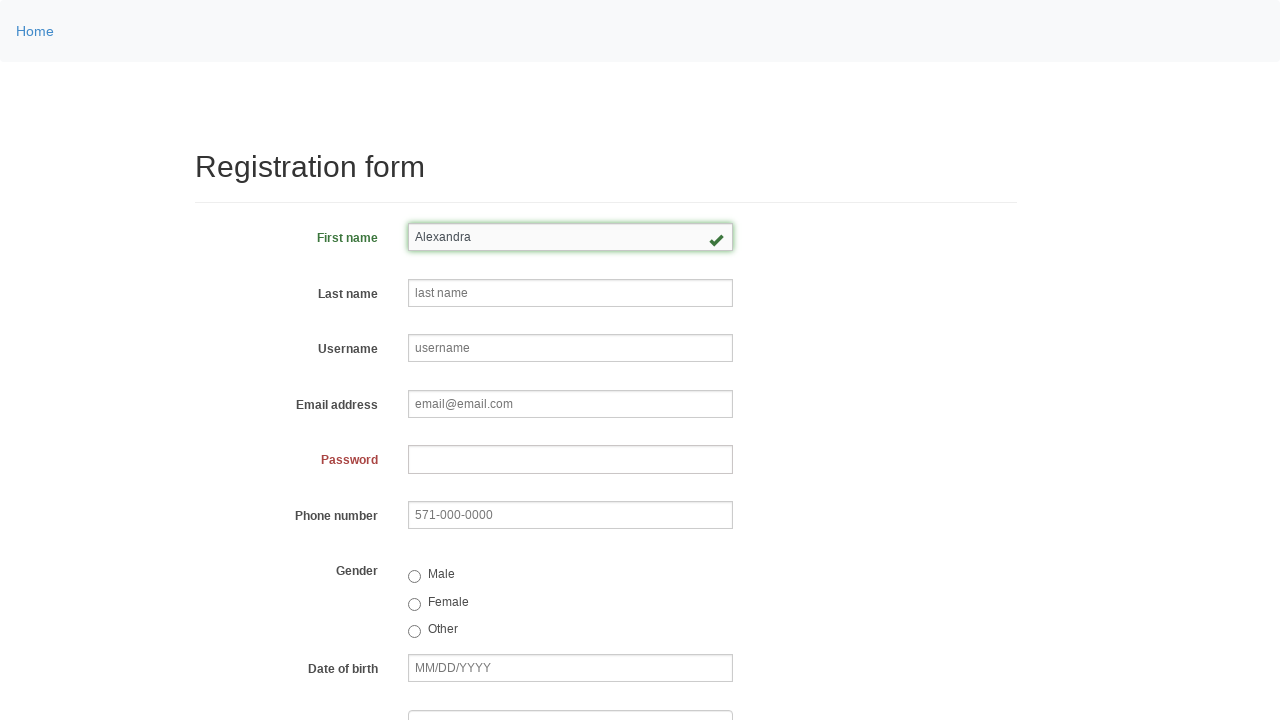

Filled last name field with 'Mitchell' on input[name='lastname']
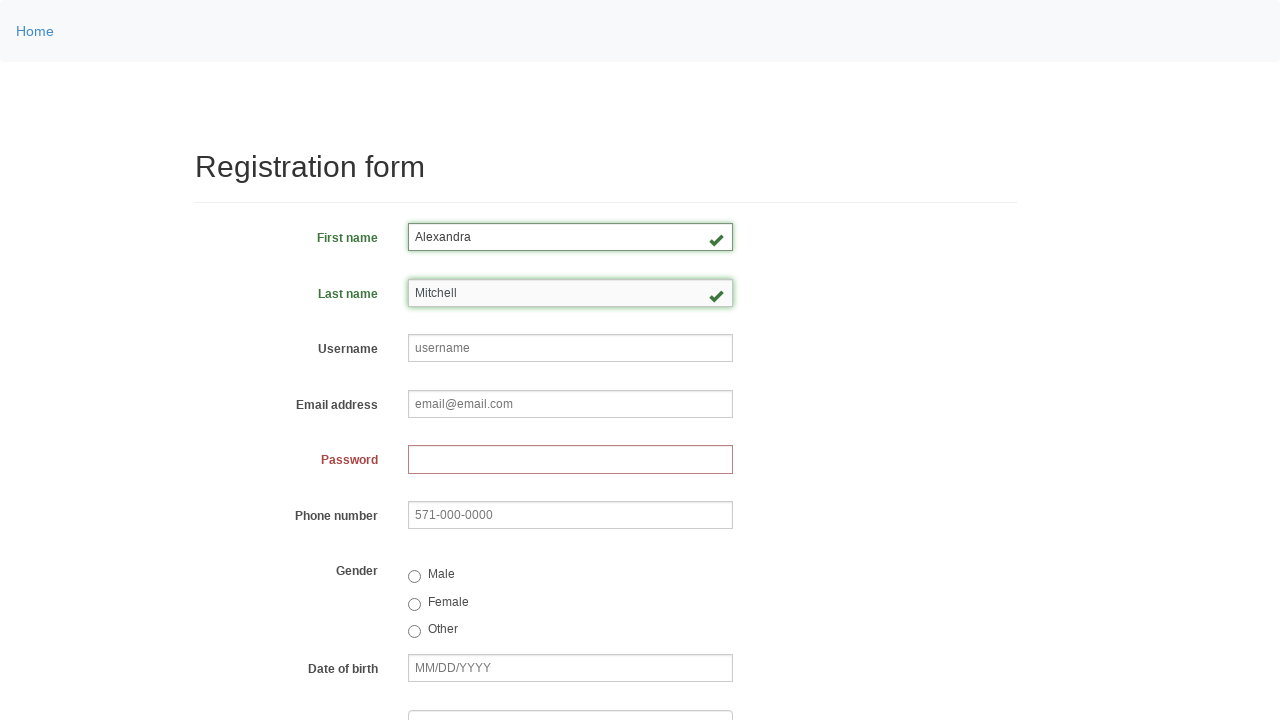

Filled username field with 'AlexandraMitchell' on input[name='username']
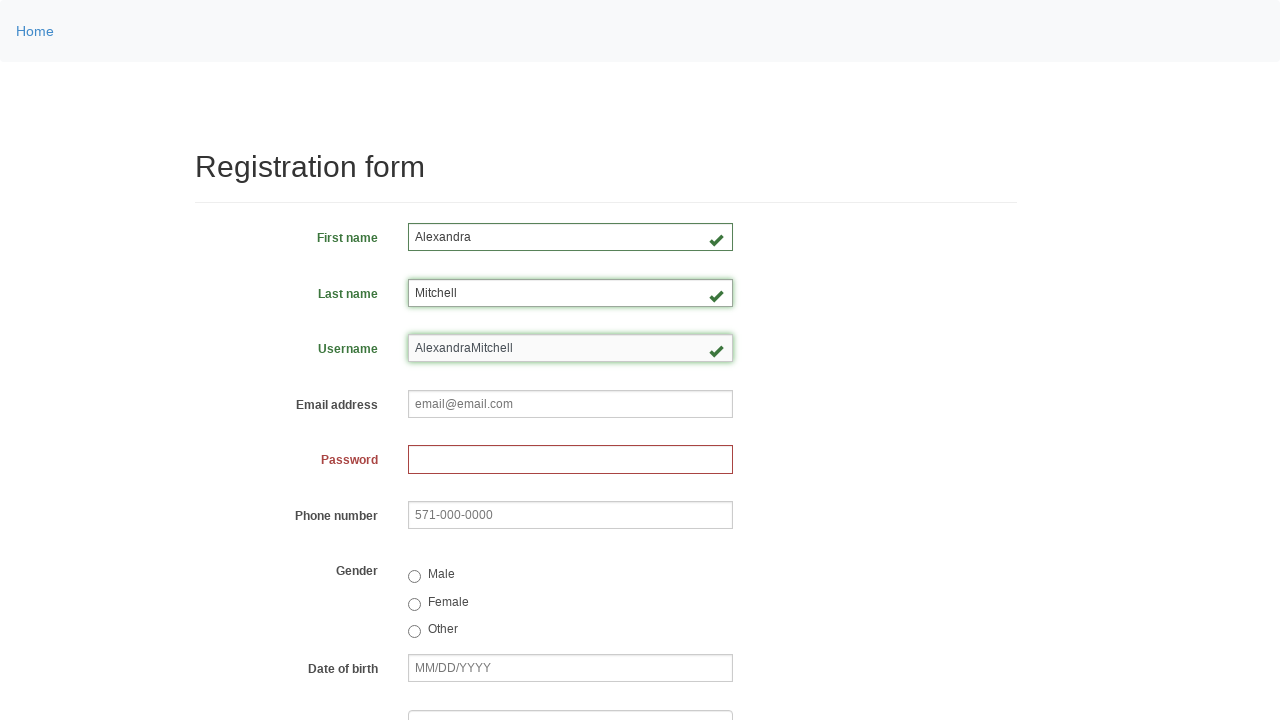

Filled email field with 'alexandramitchell@gmail.com' on input[name='email']
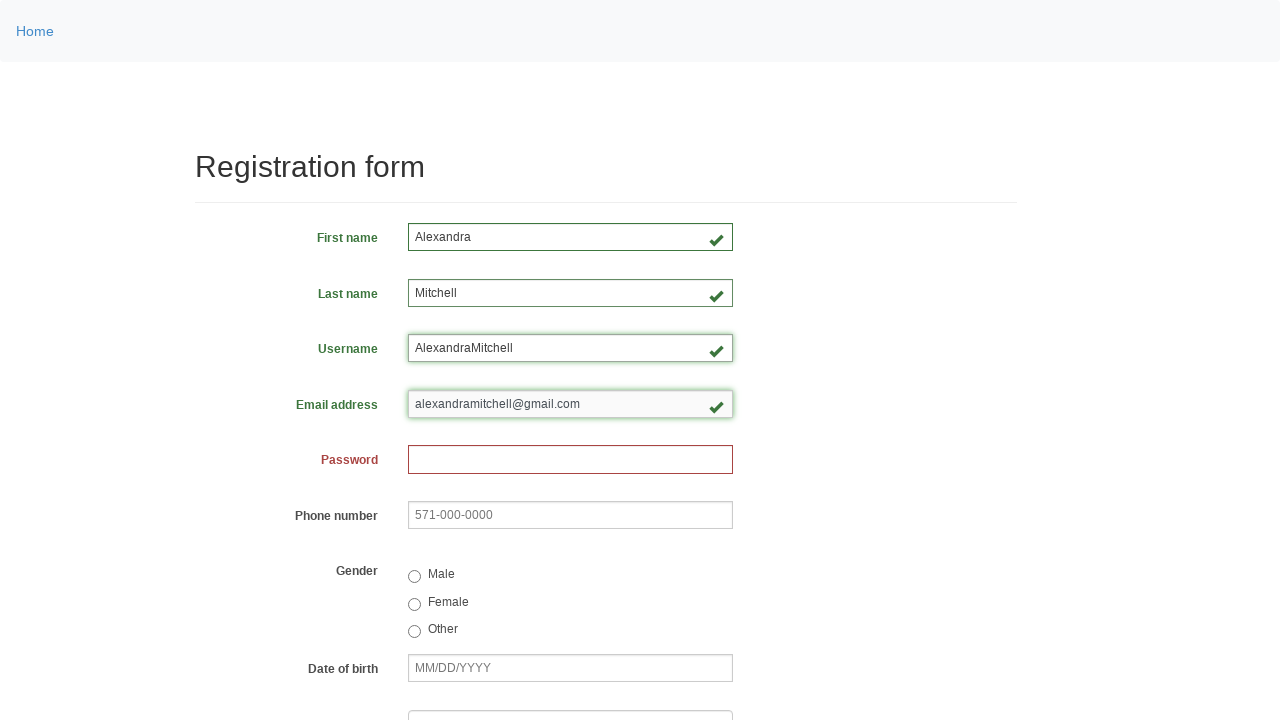

Filled password field with 'AlexandraMitchell' on input[name='password']
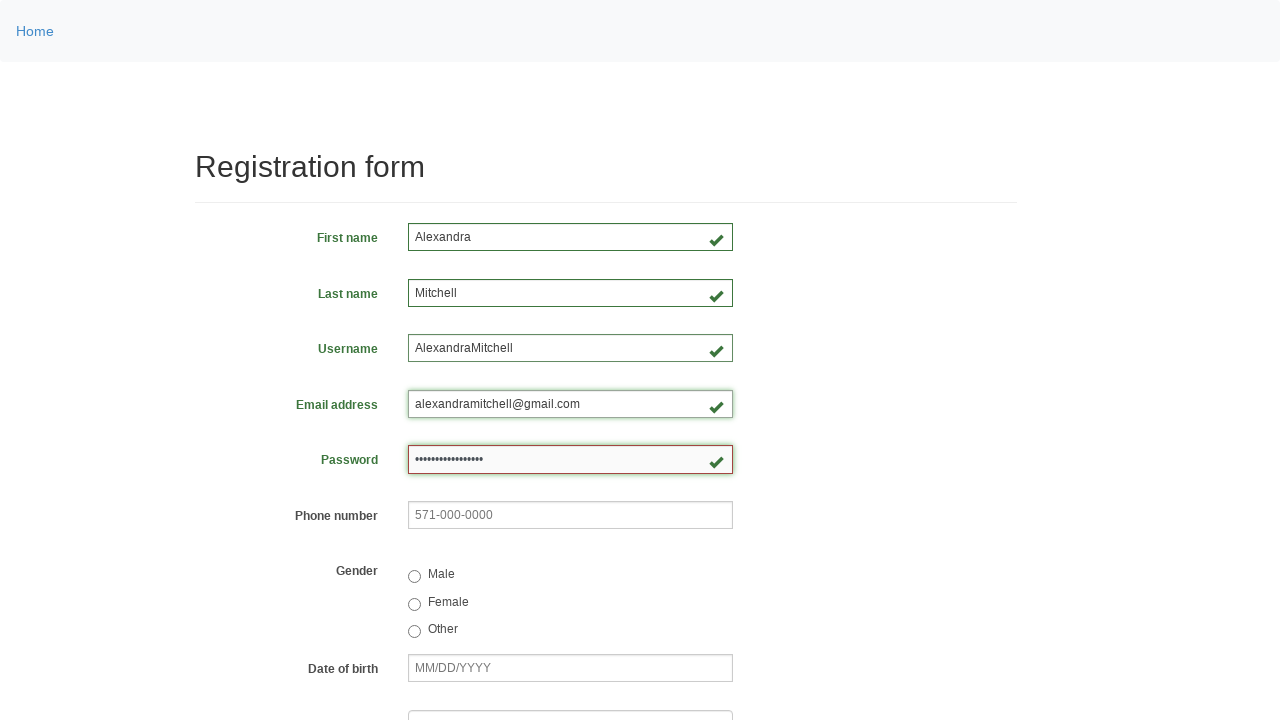

Filled phone number field with '571-123-4567' on input[name='phone']
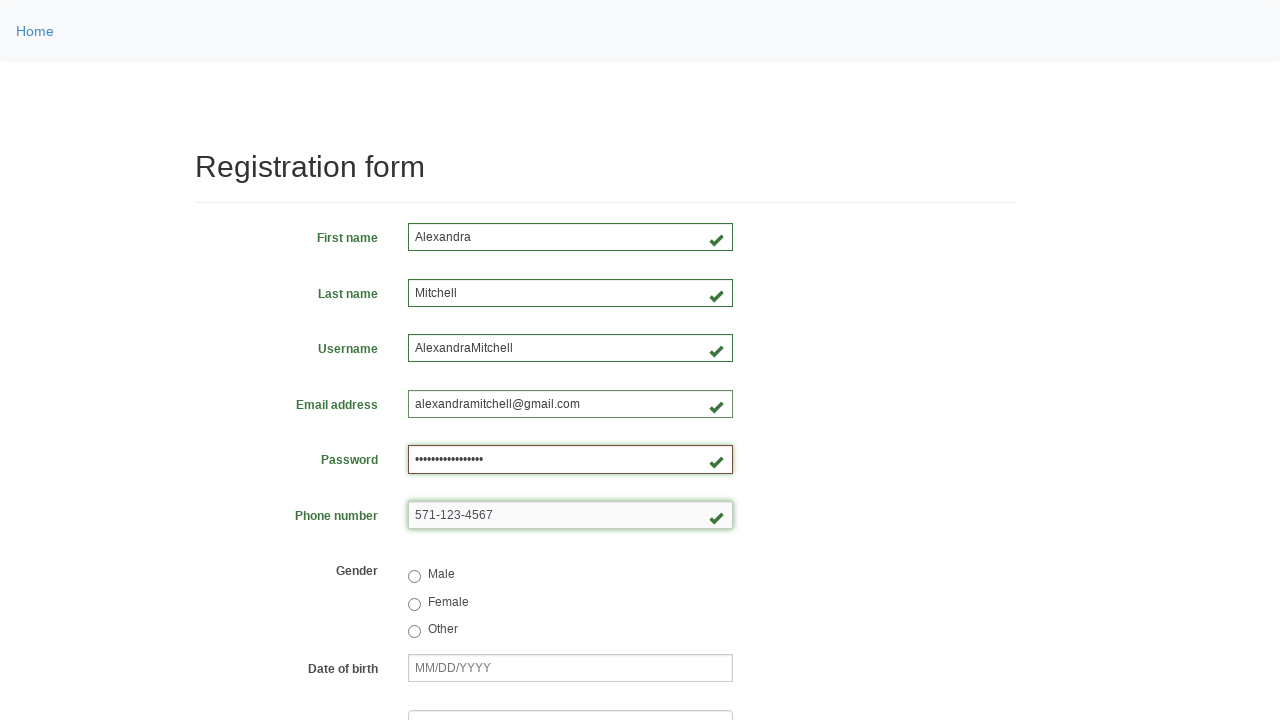

Selected 'female' gender radio button at (414, 604) on input[value='female']
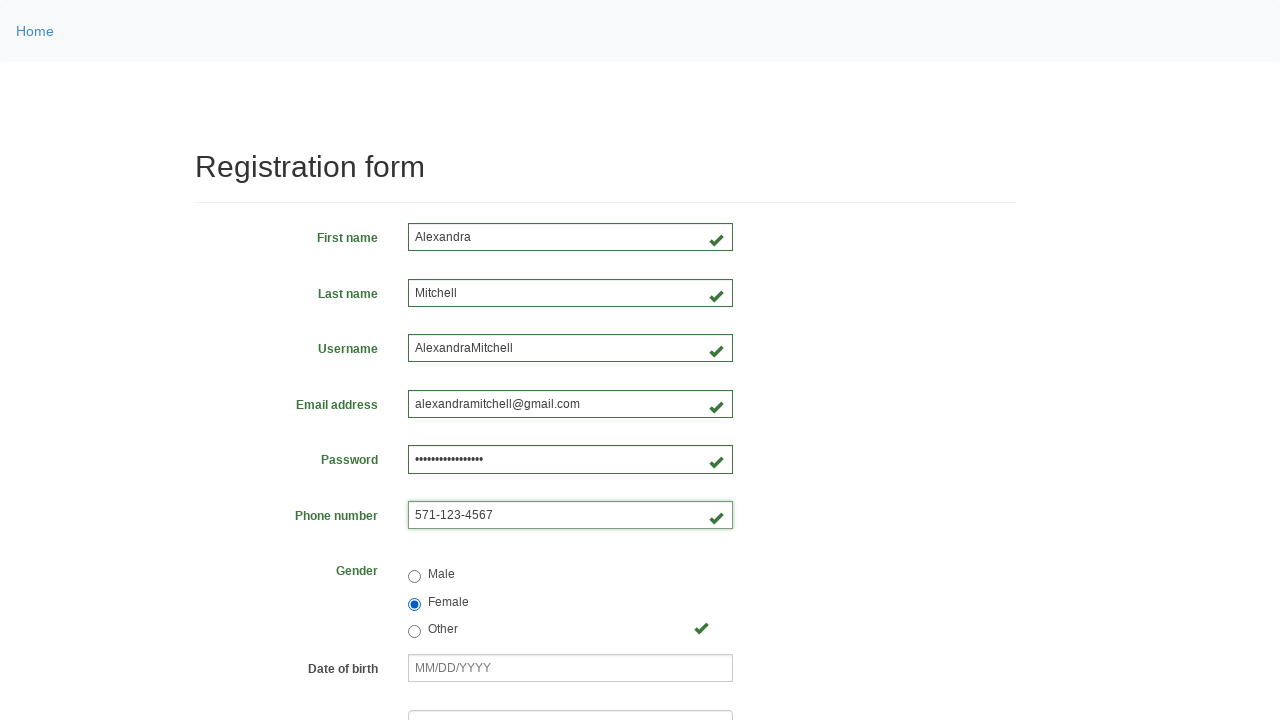

Filled birthday field with '12/12/1900' on input[name='birthday']
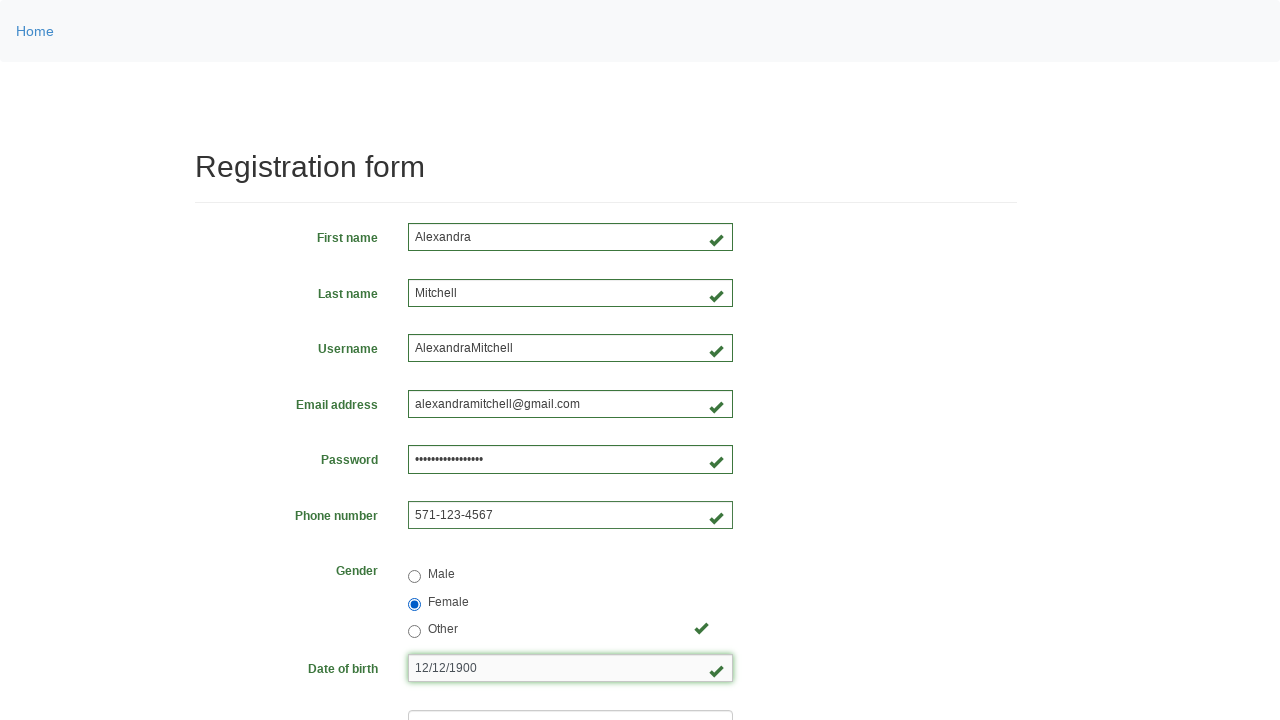

Selected 'DE' from department dropdown on select[name='department']
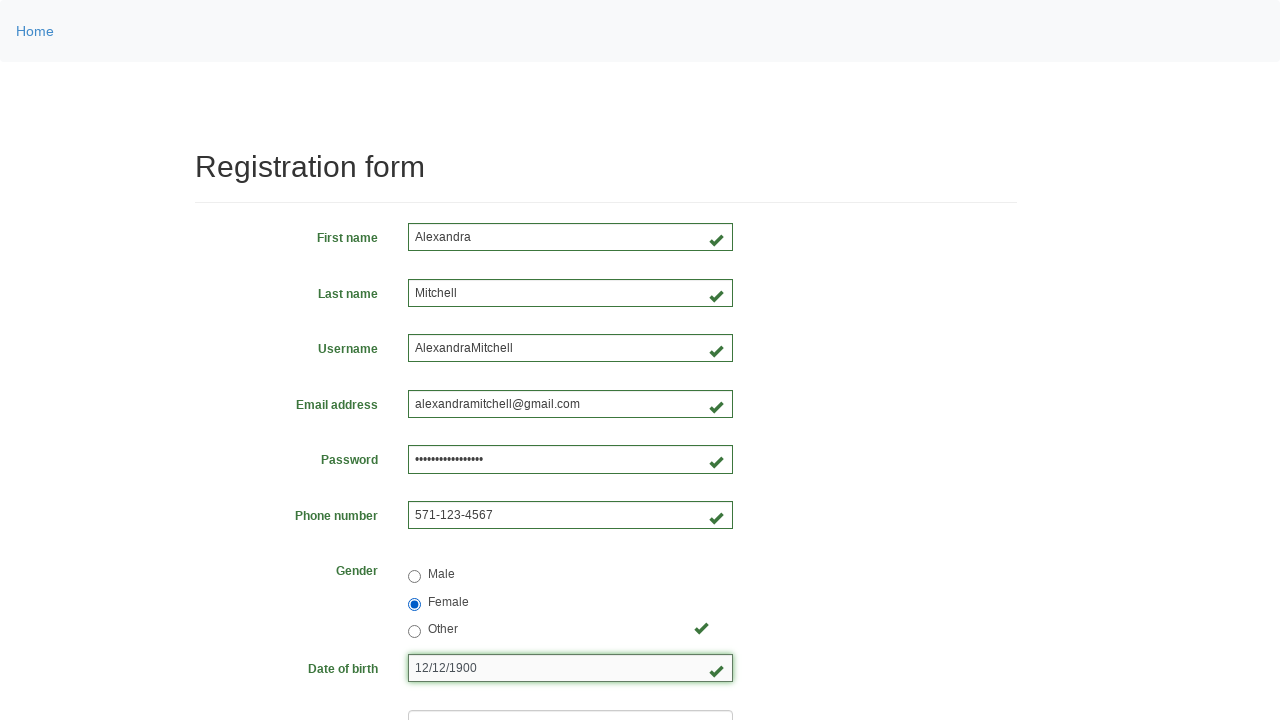

Selected job title at index 4 from job title dropdown on select[name='job_title']
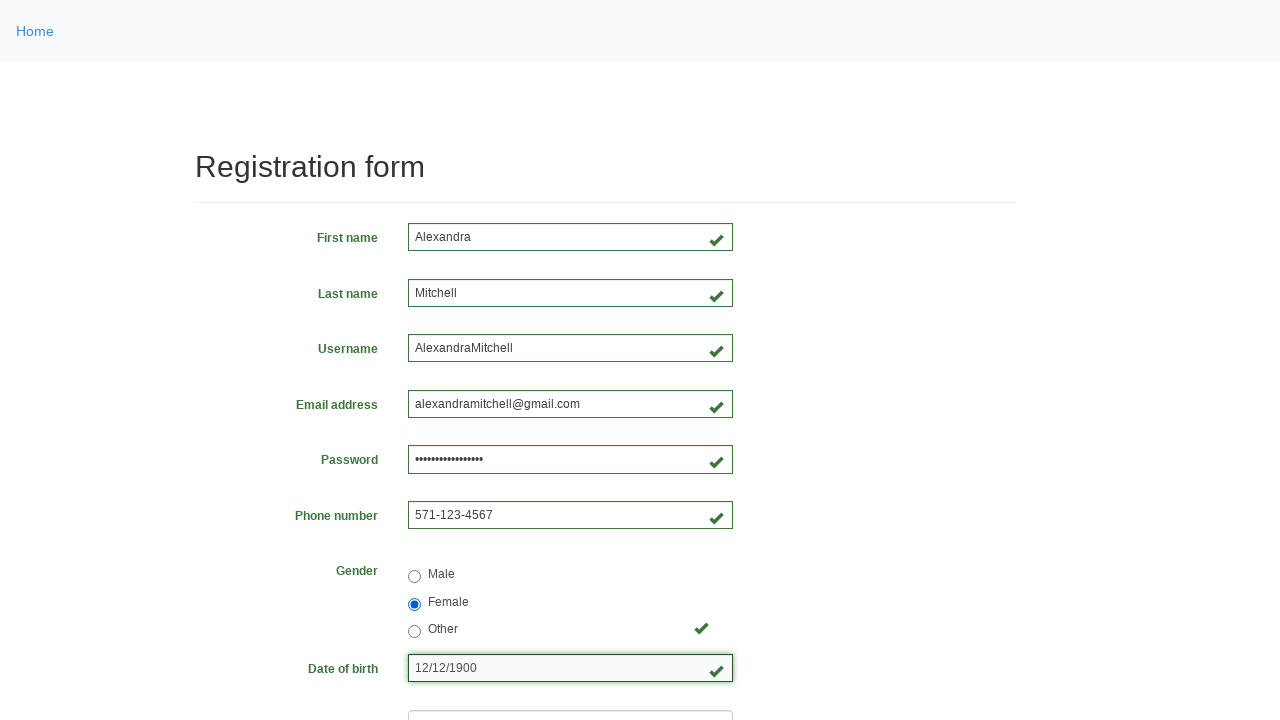

Selected Java programming language checkbox at (465, 468) on xpath=//input[following-sibling::label[.='Java']]
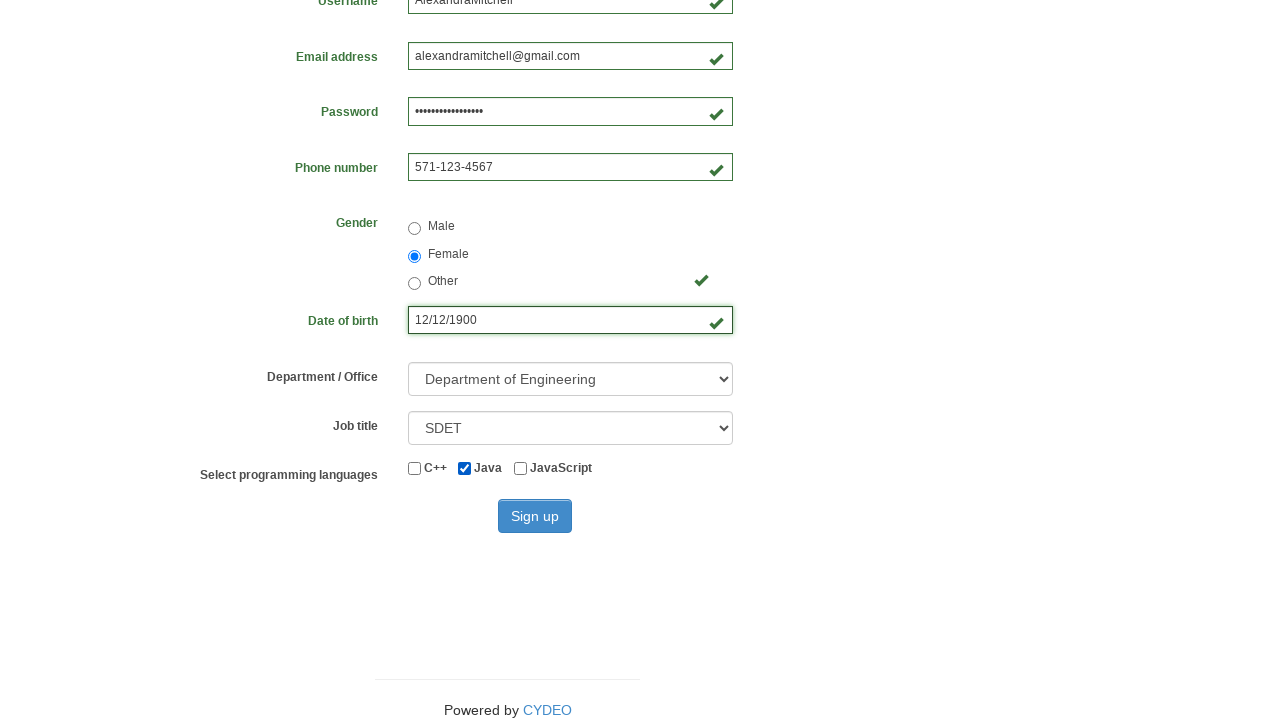

Clicked sign up button to submit registration form at (535, 516) on #wooden_spoon
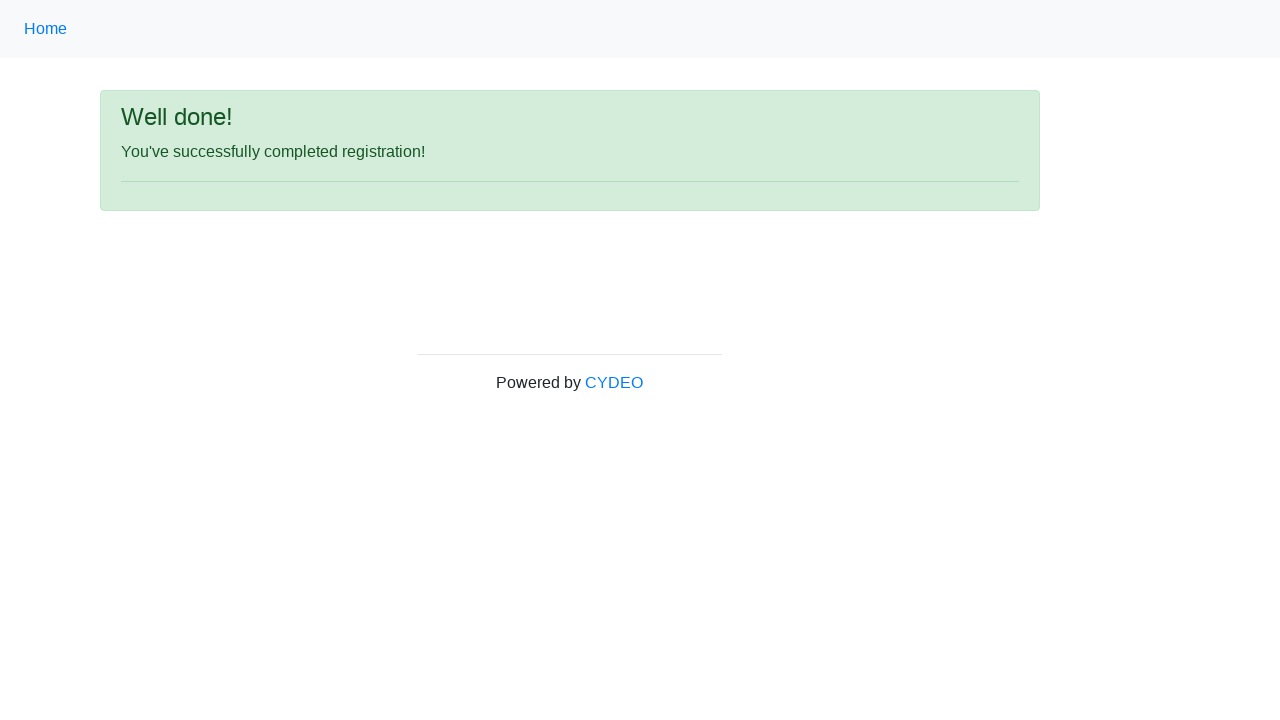

Success message element loaded
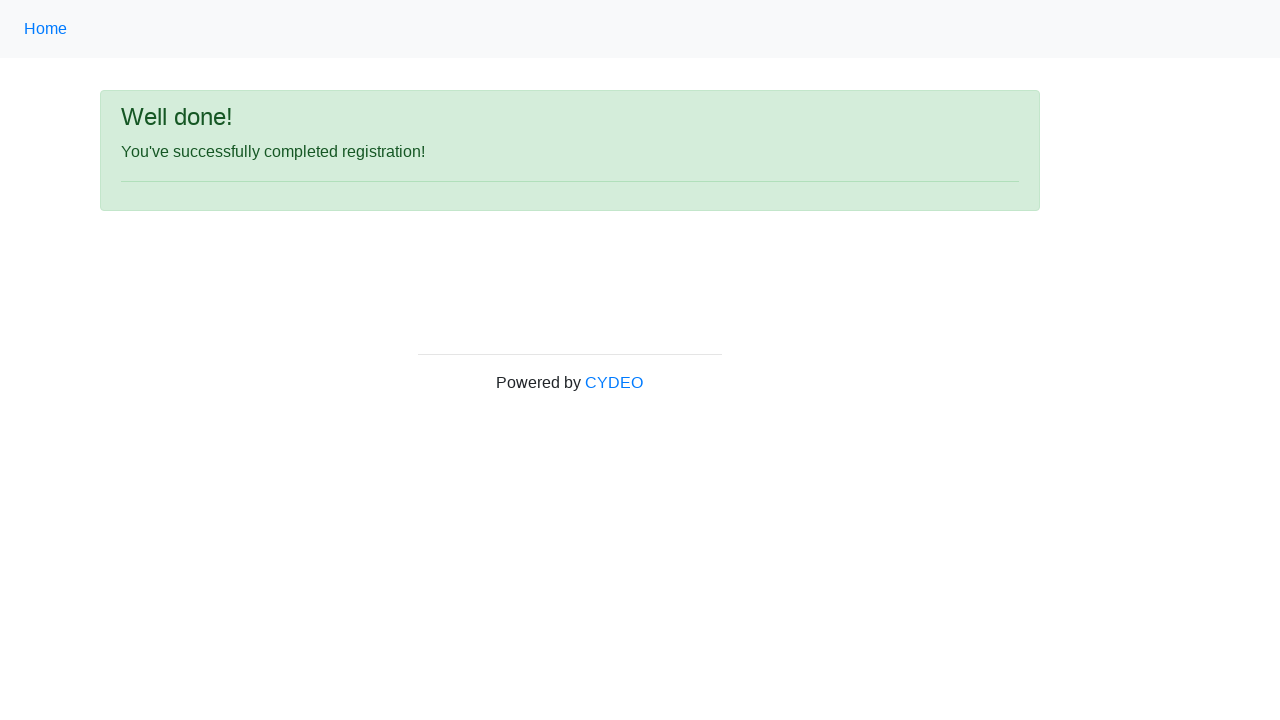

Verified success message 'You've successfully completed registration!' is displayed
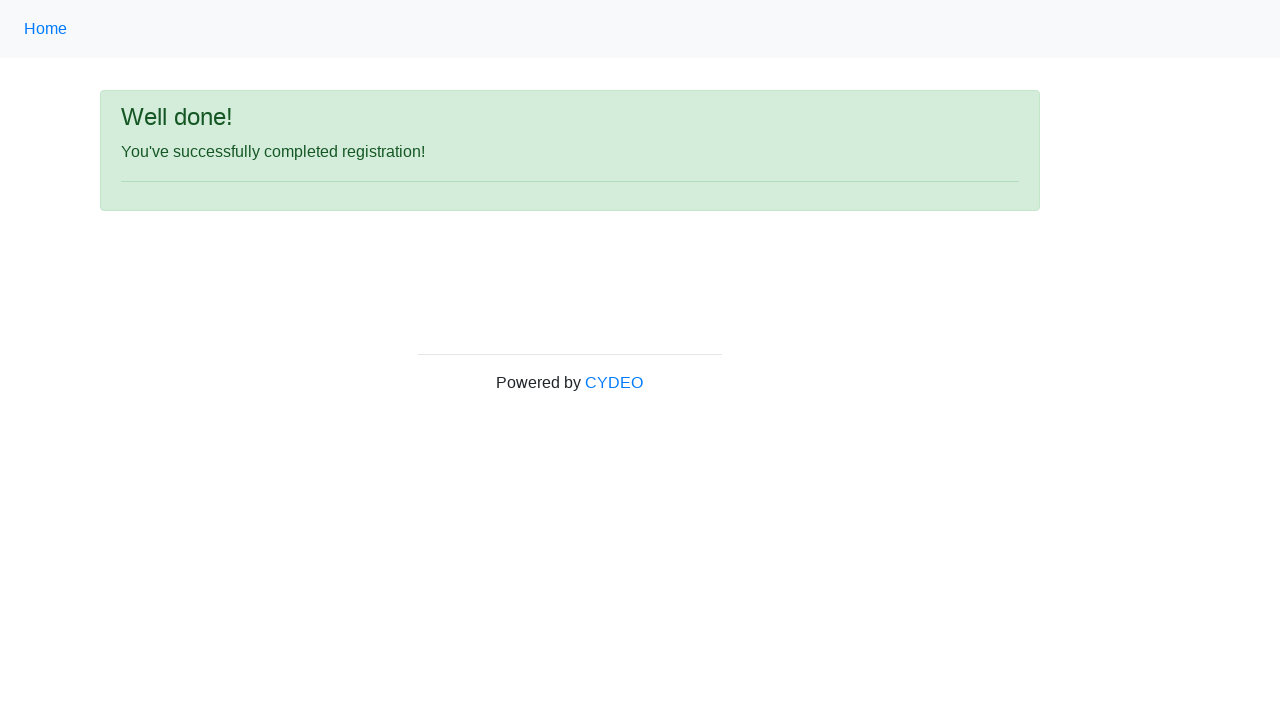

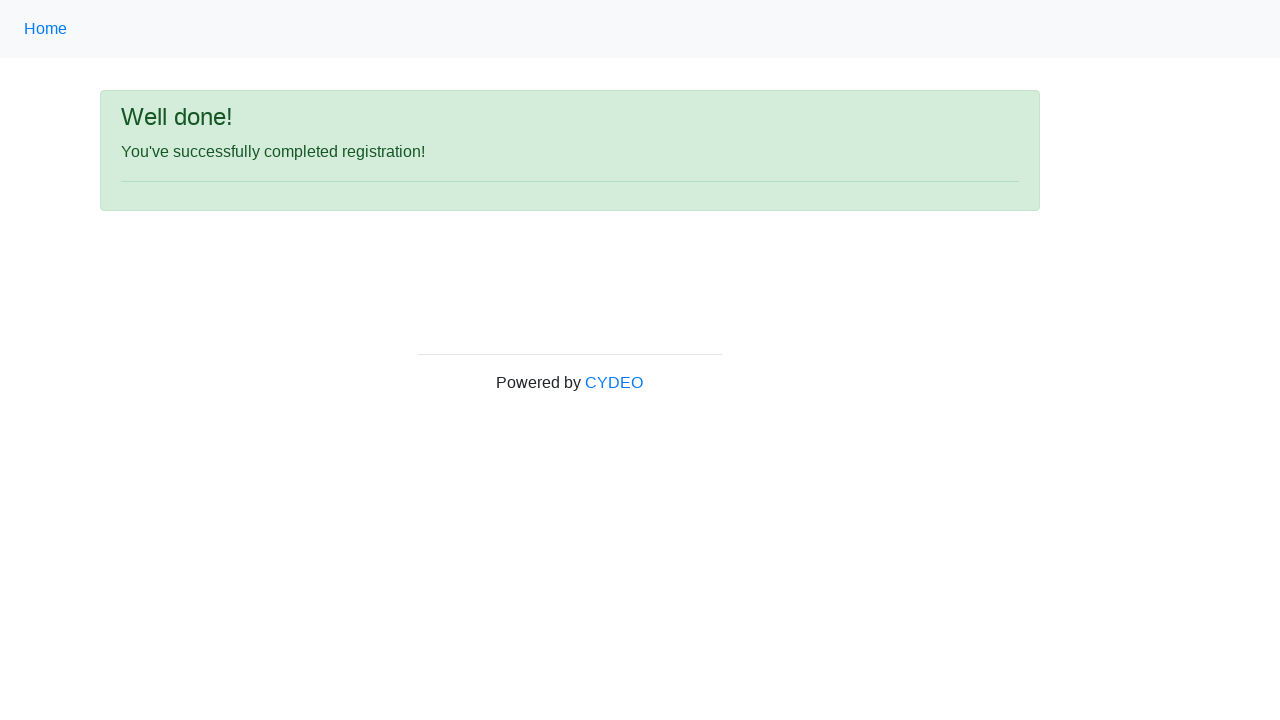